Navigates to ESPN NBA player stats page and repeatedly clicks the "Show More" button to load all player data in the table

Starting URL: https://www.espn.com/nba/stats/player/_/season/2019/seasontype/2

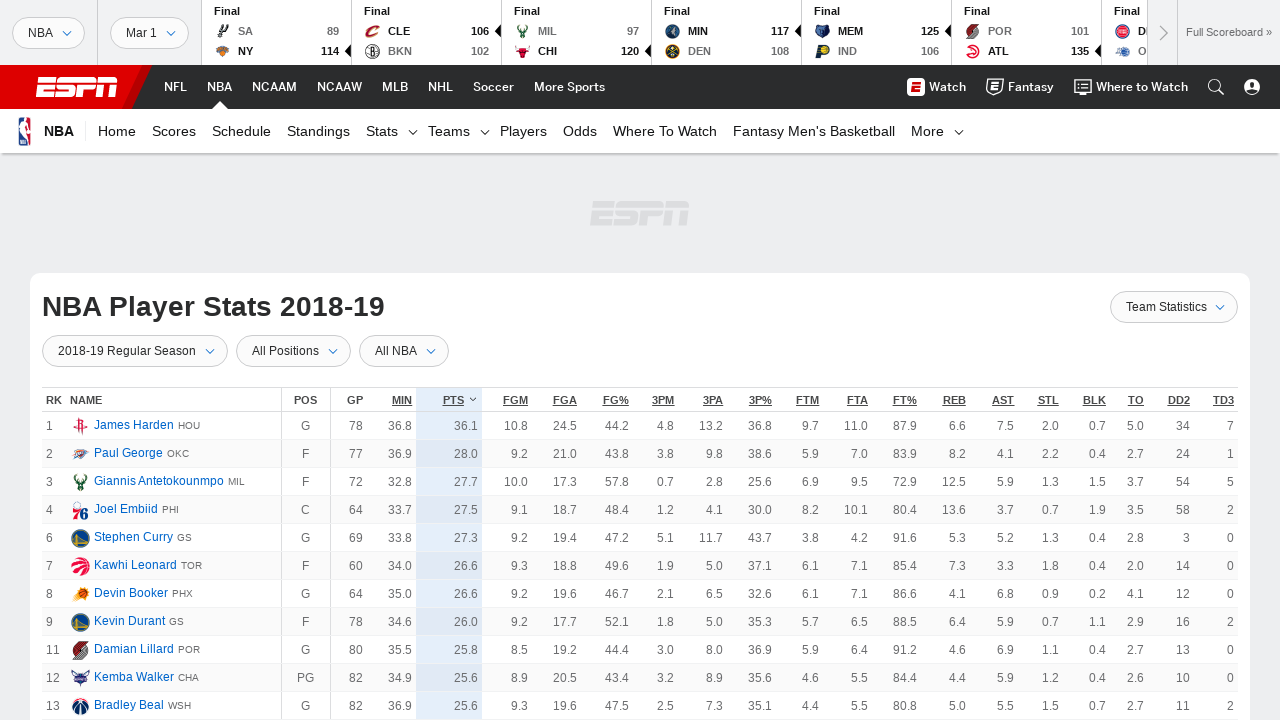

Navigated to ESPN NBA player stats page for 2019 season
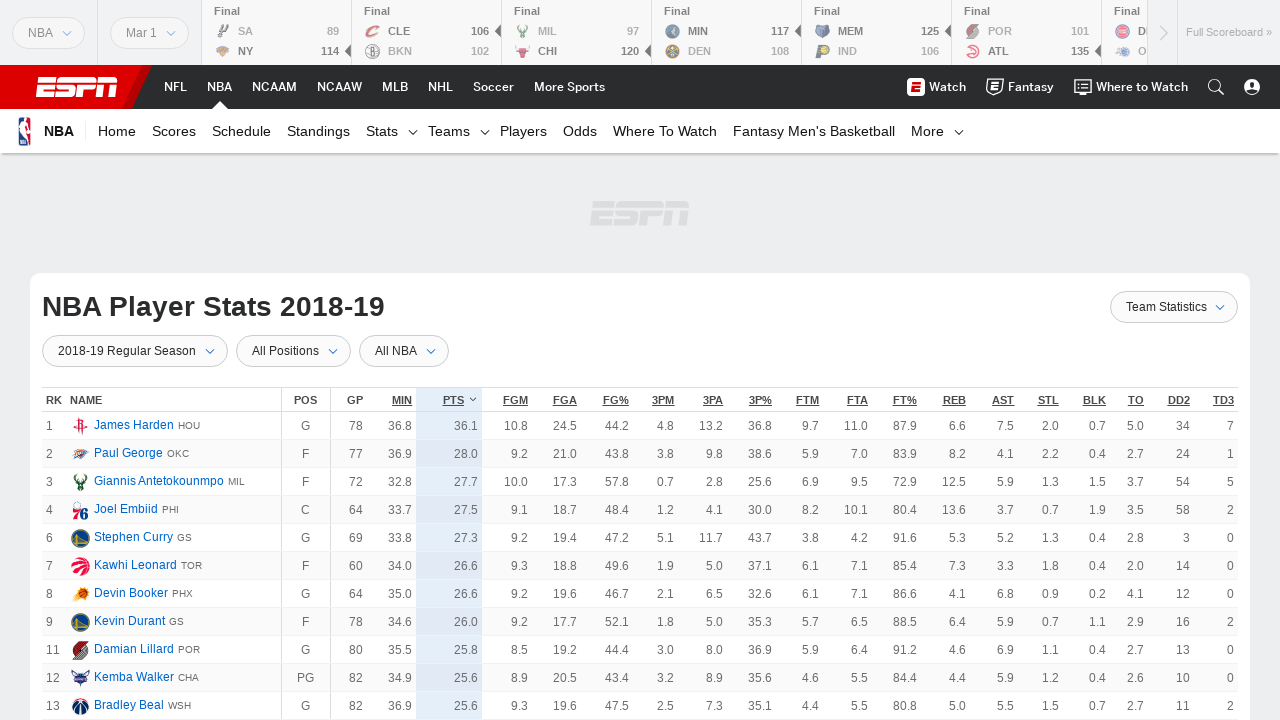

Stats table loaded successfully
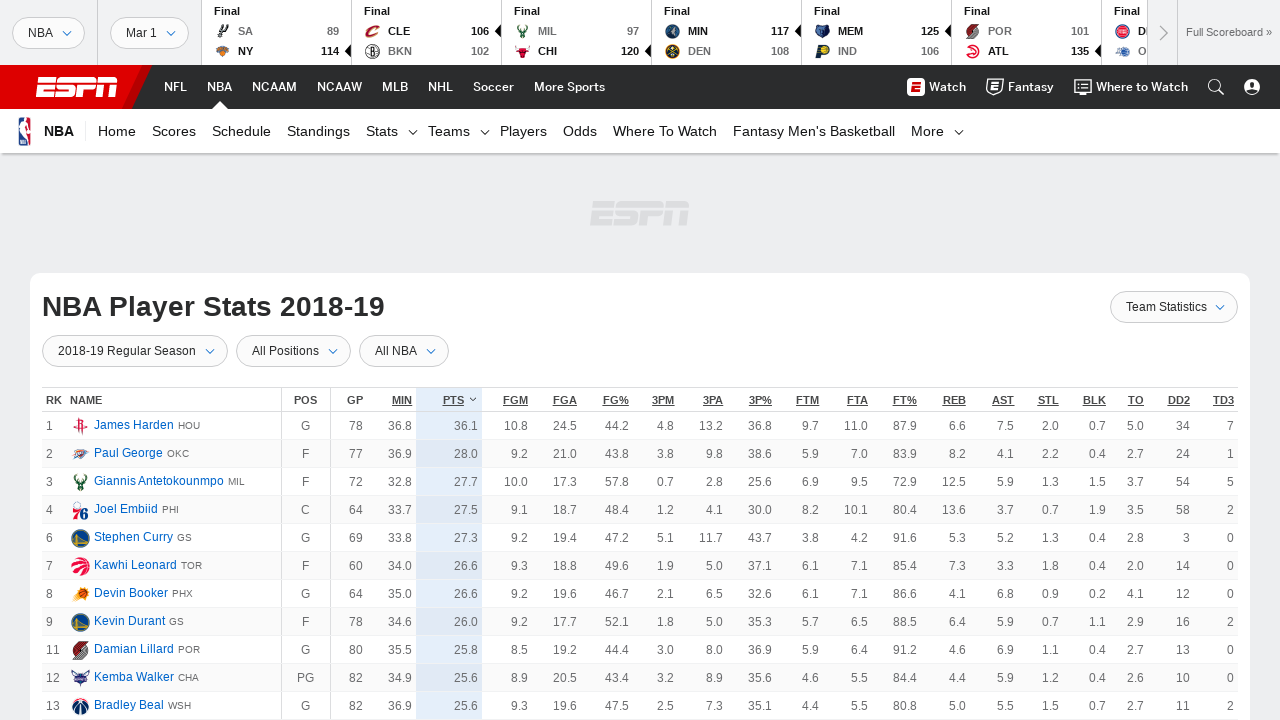

'Show More' button is no longer visible, all data loaded
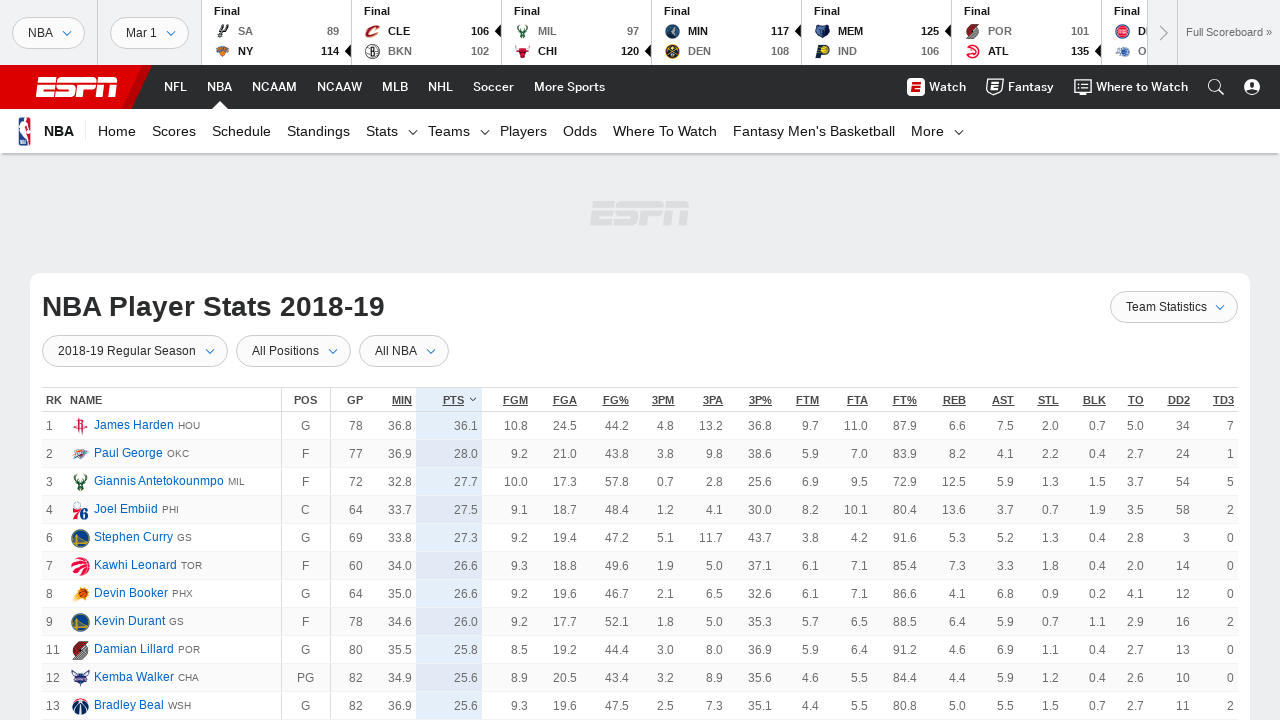

Verified player data rows are present in the final table
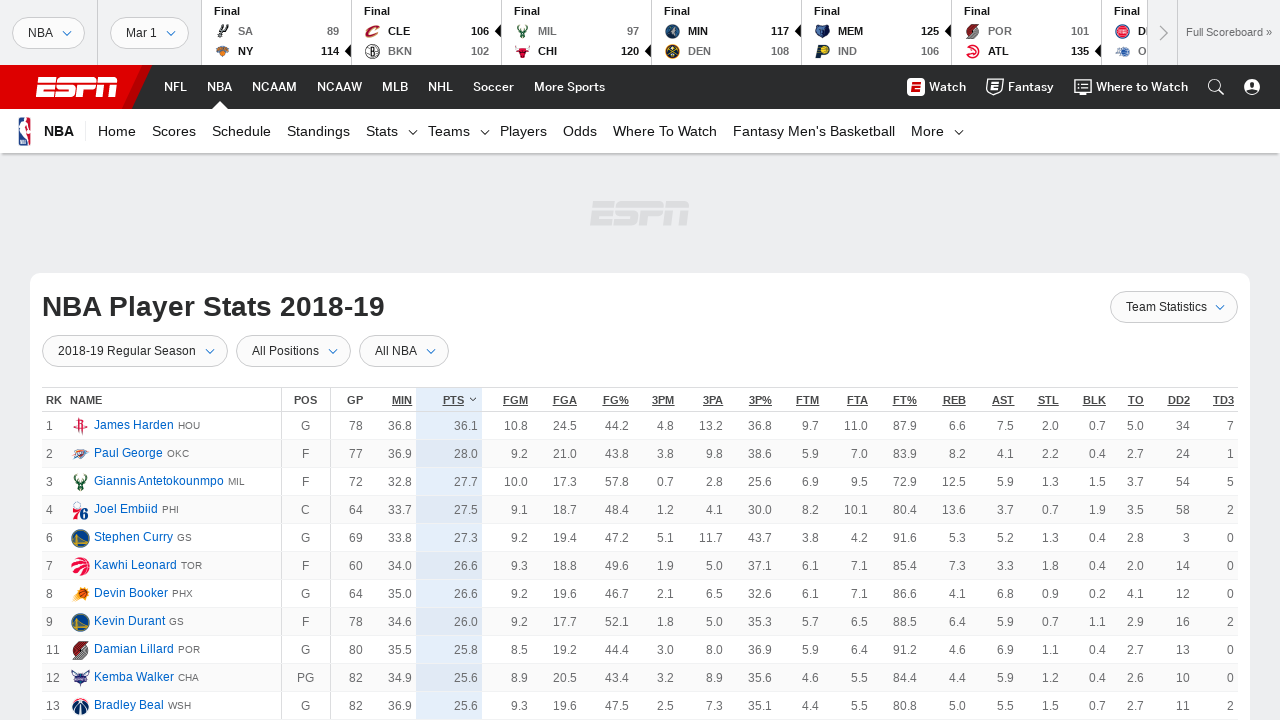

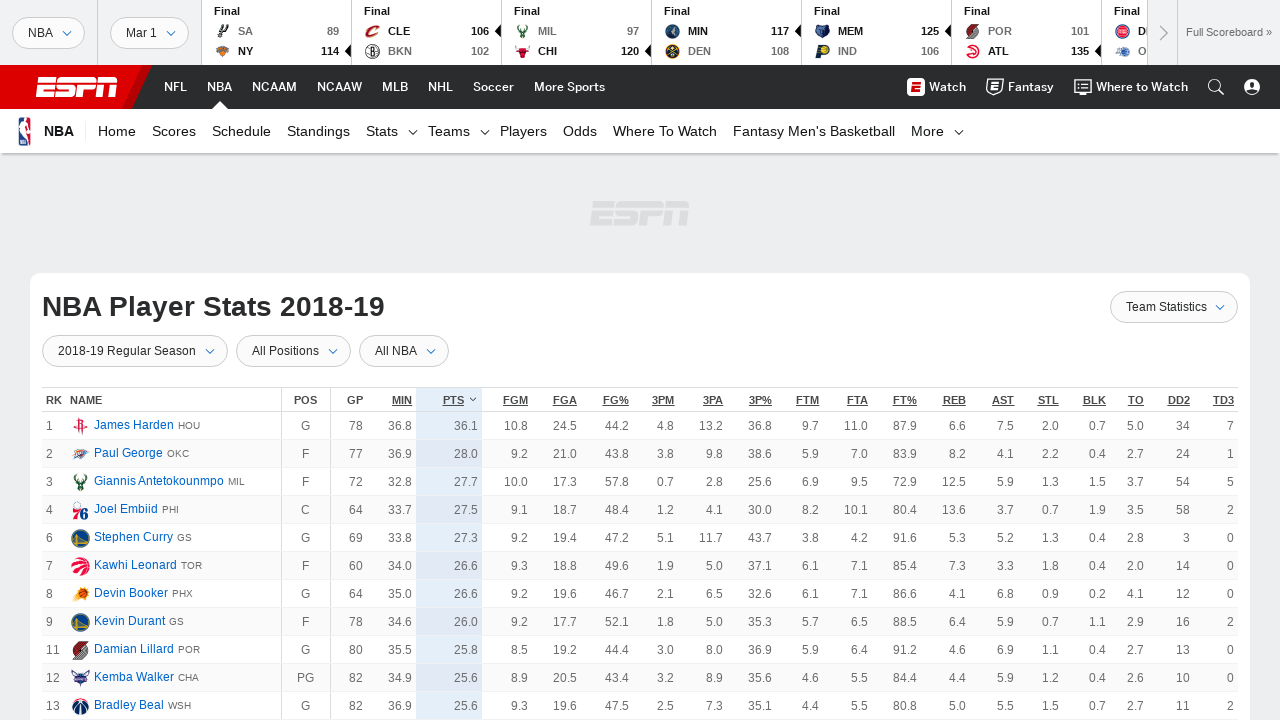